Tests the search functionality by entering a product name in the search input and submitting

Starting URL: https://coldsteels.ru/

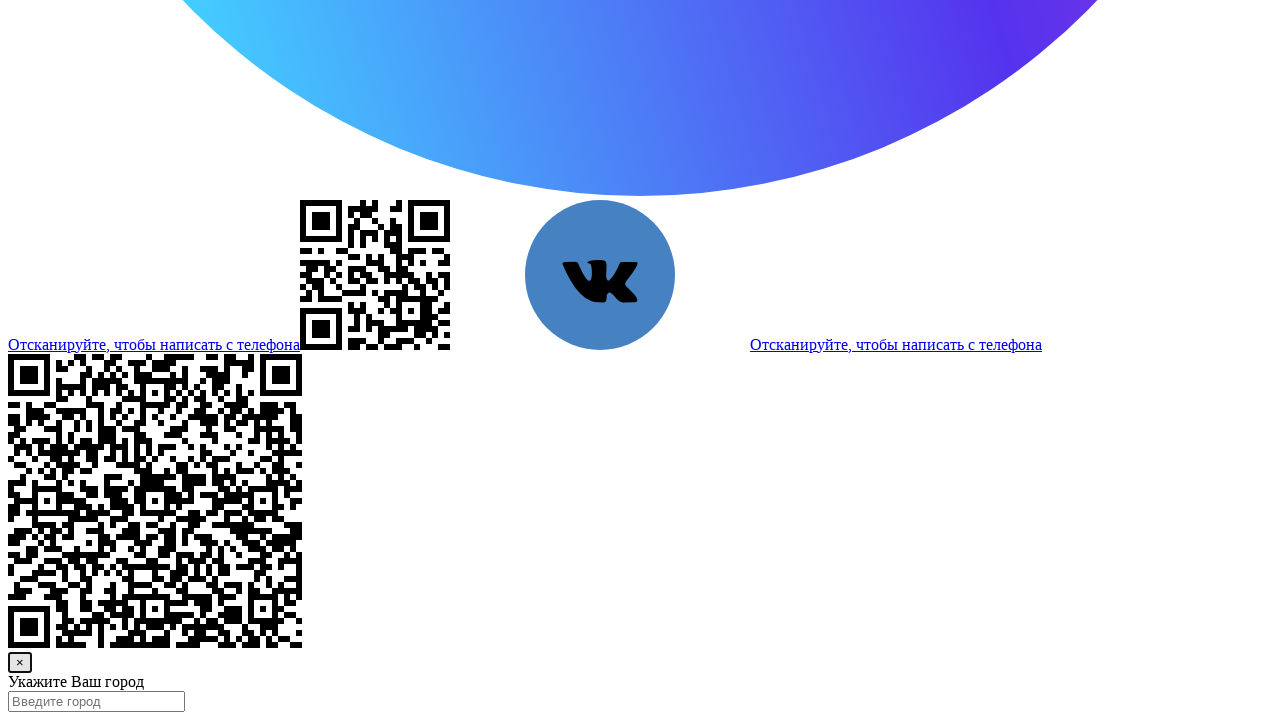

Filled search input with product name 'Ti Light 6' on input
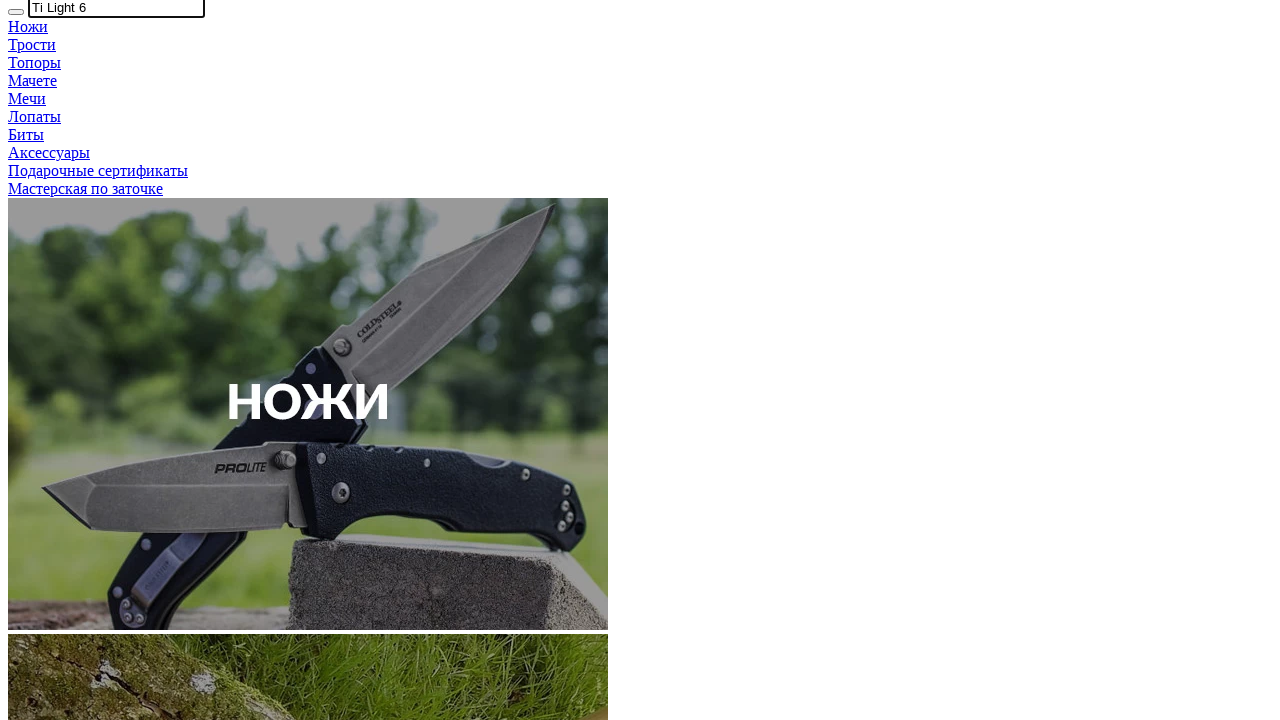

Pressed Enter to submit search on input
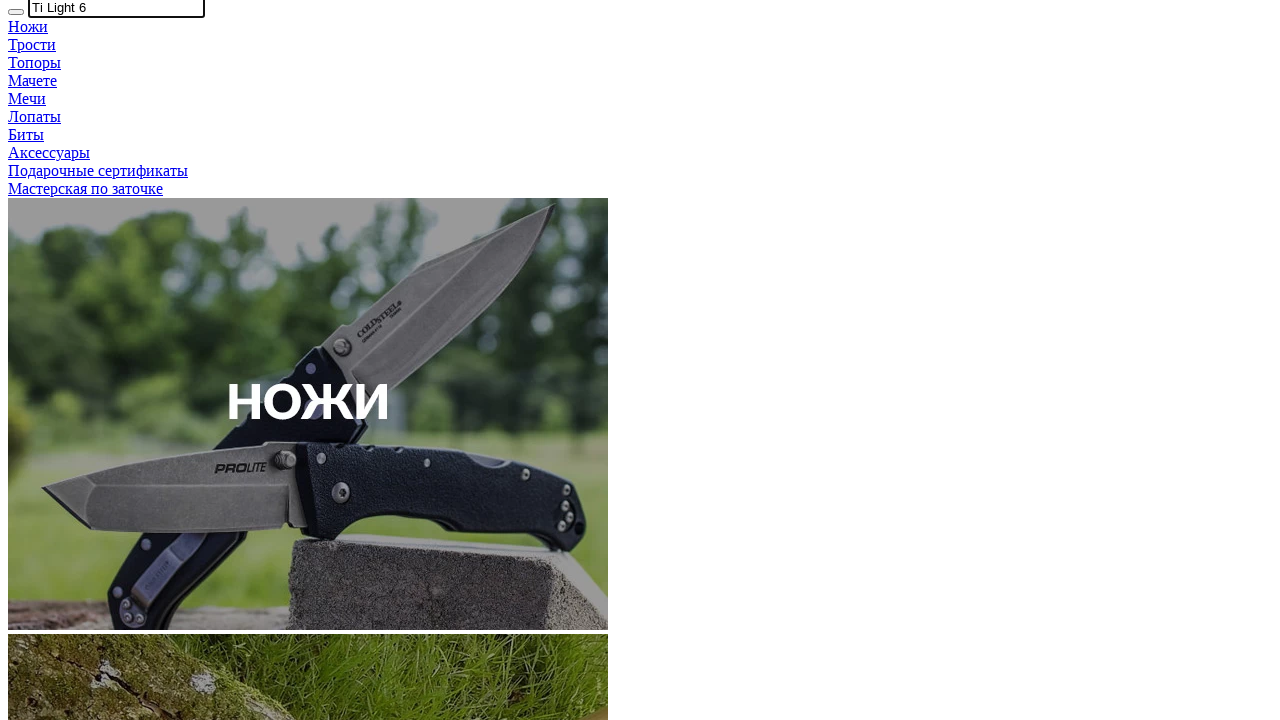

Waited 2 seconds for search results to load
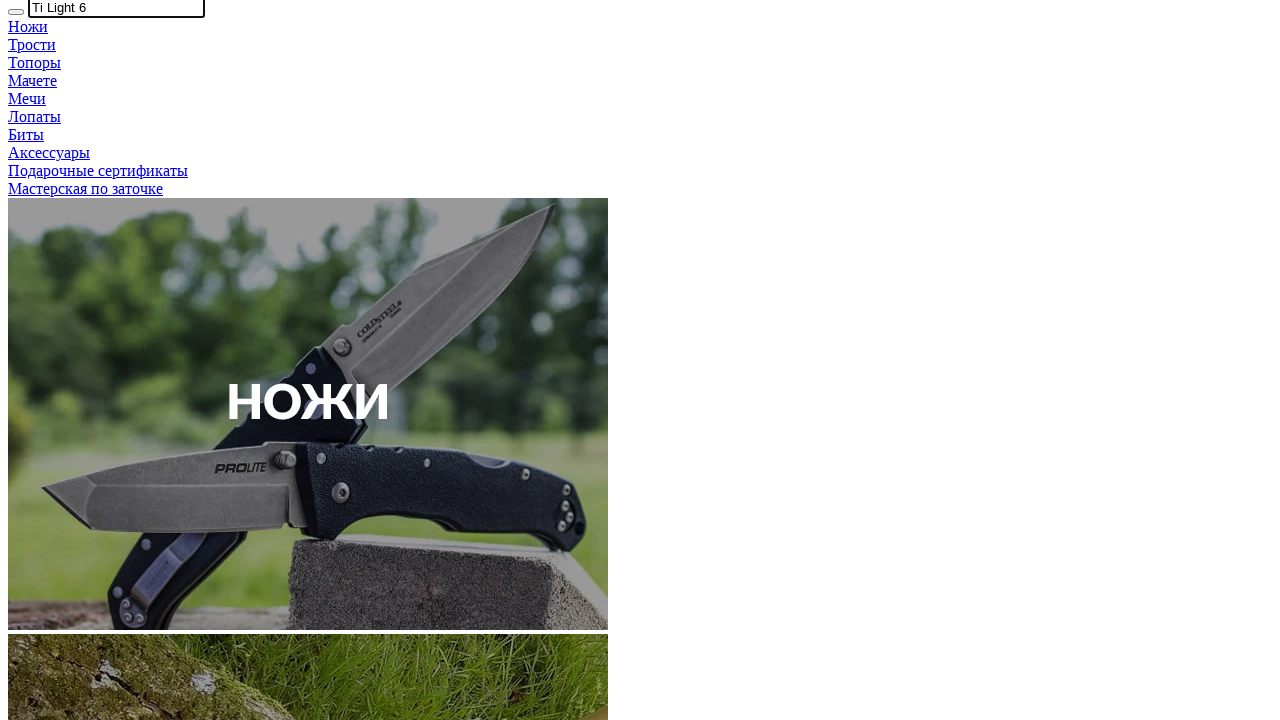

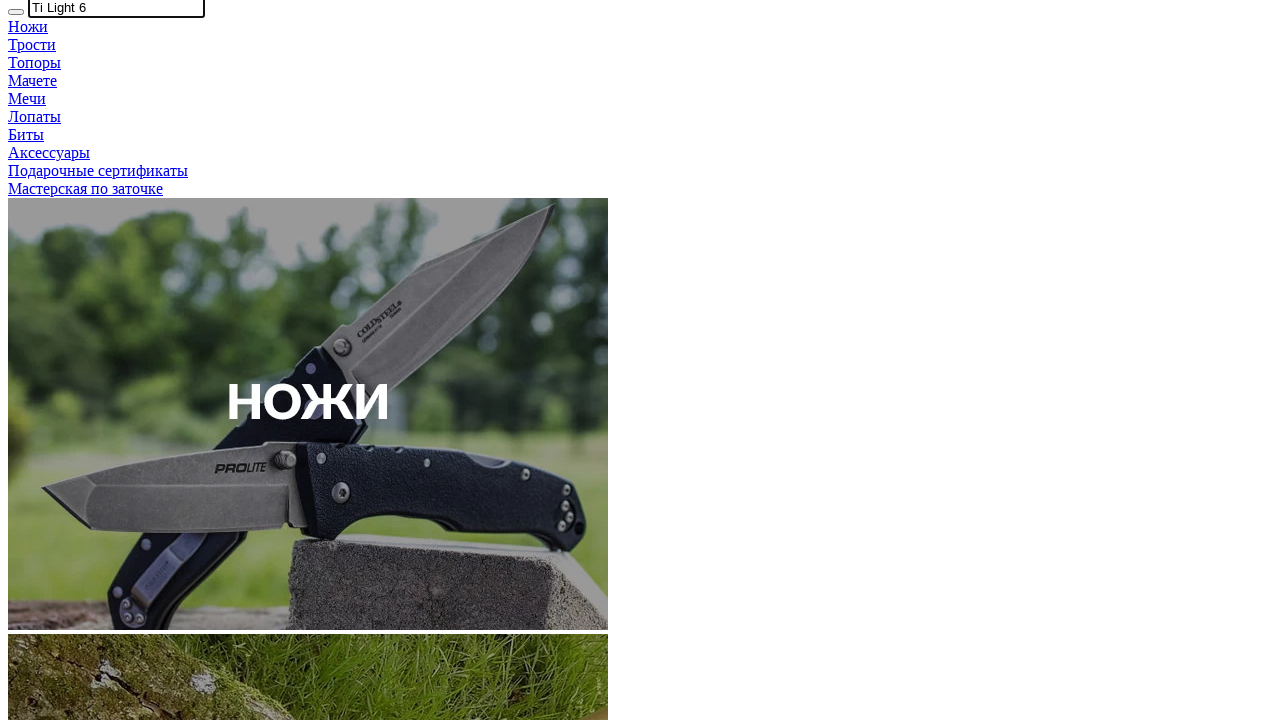